Tests a registration form by filling in multiple input fields including first name, last name, address, and email using element indexing.

Starting URL: https://demo.automationtesting.in/Register.html

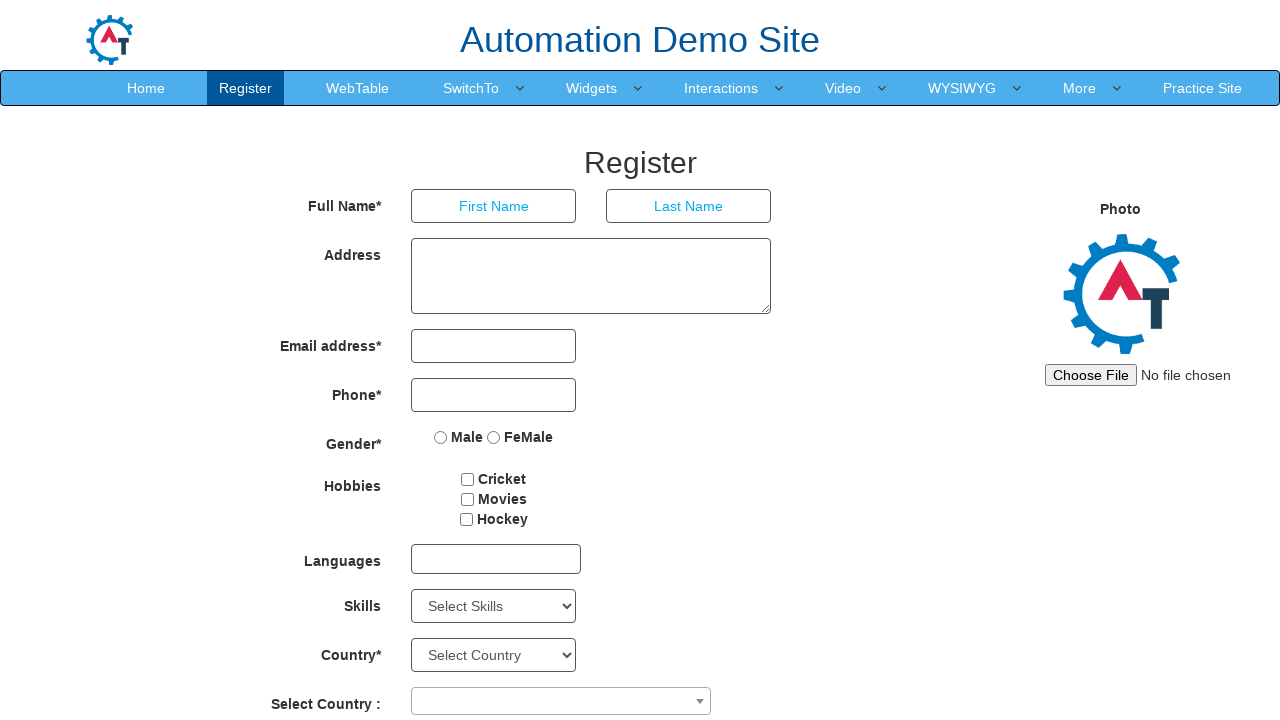

Registration form loaded - input elements are visible
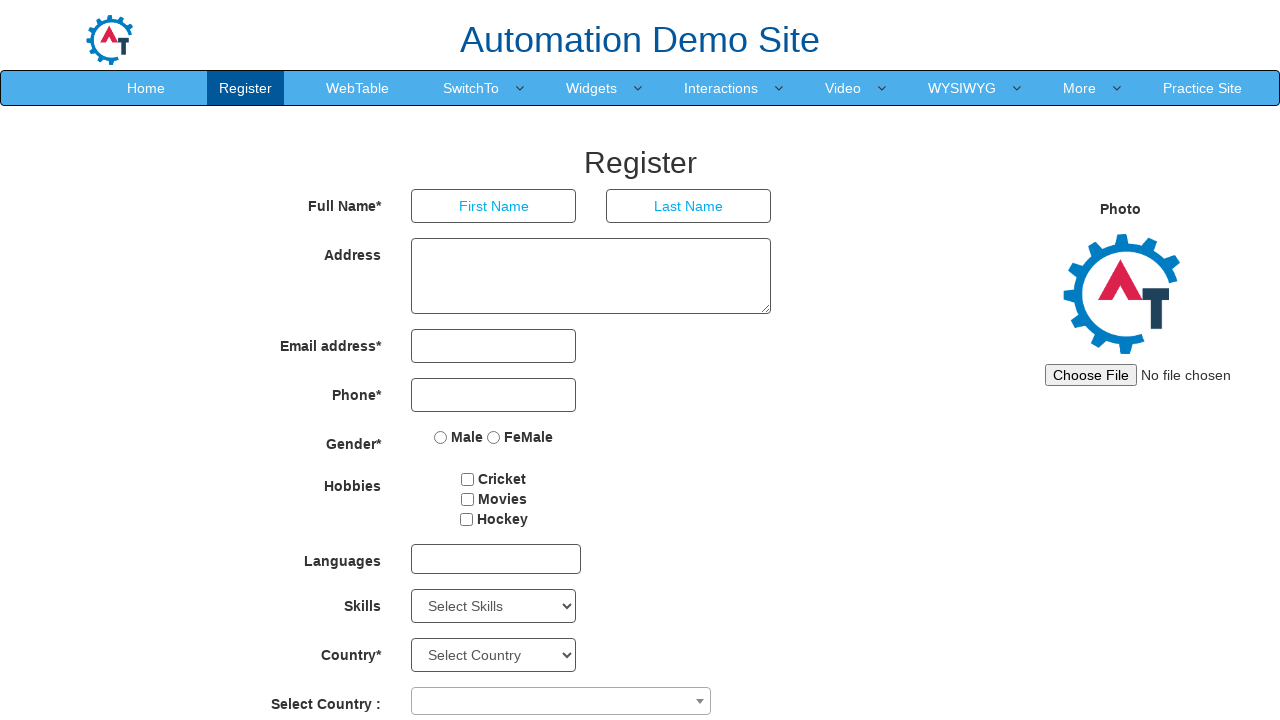

Filled first name field with 'admin' on input[placeholder='First Name']
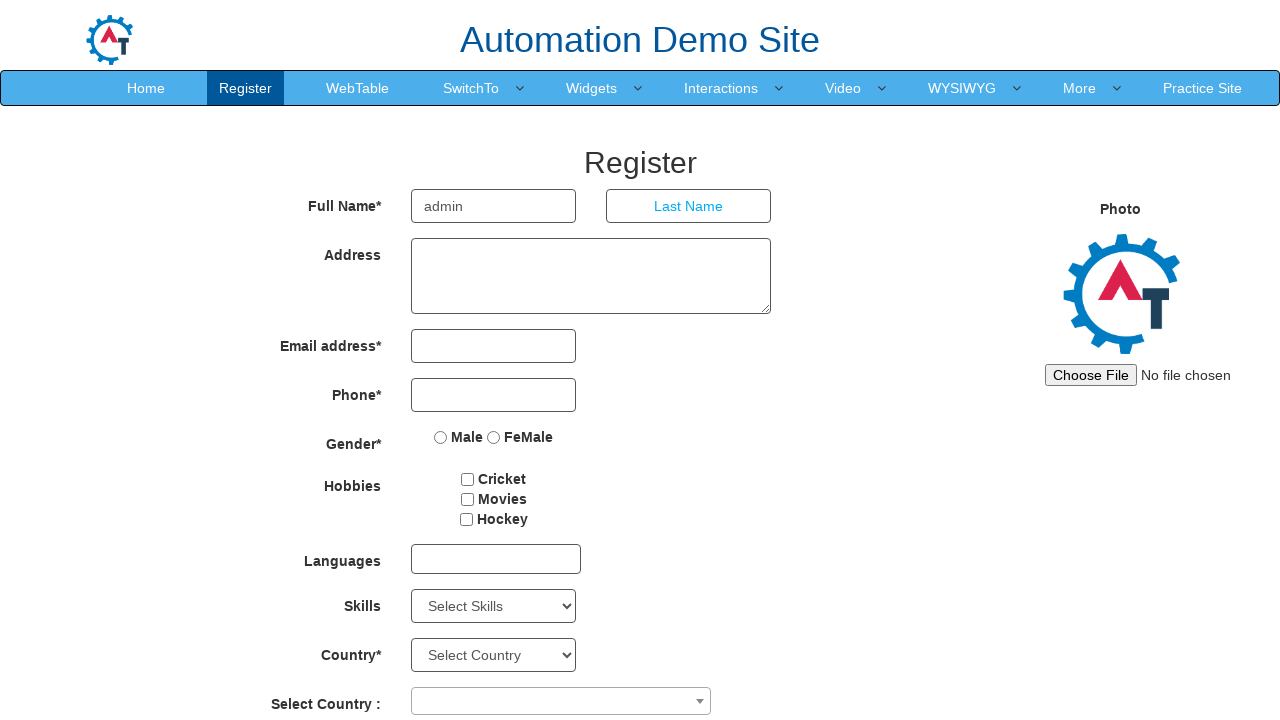

Filled last name field with 'manager' on input[placeholder='Last Name']
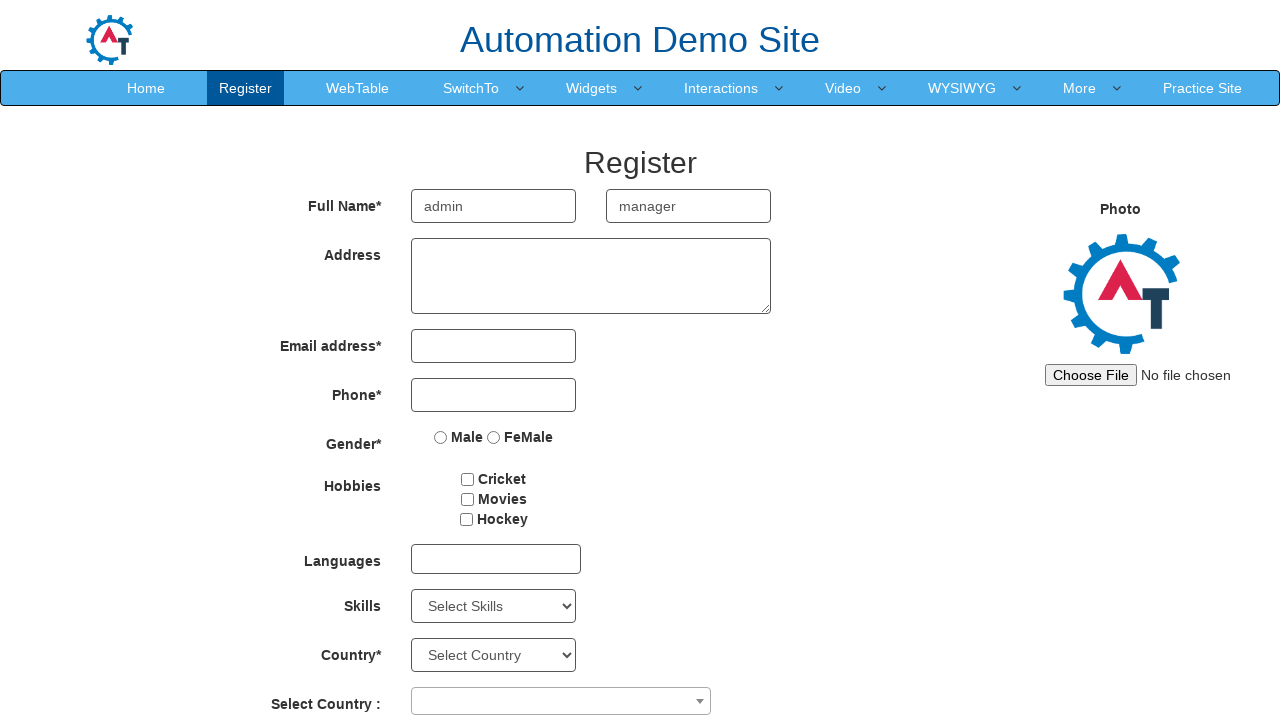

Filled address field with 'Deccan Pune' on textarea[ng-model='Adress']
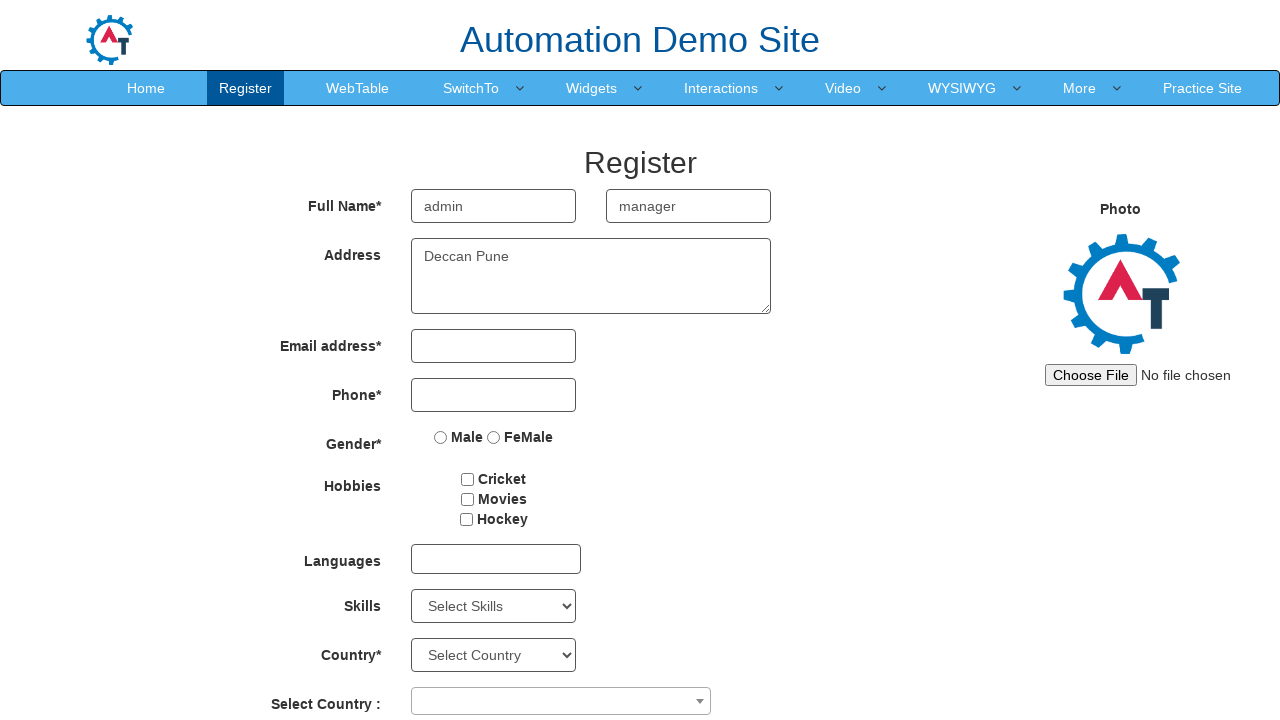

Filled email field with 'abc@gmail.com' on input[type='email']
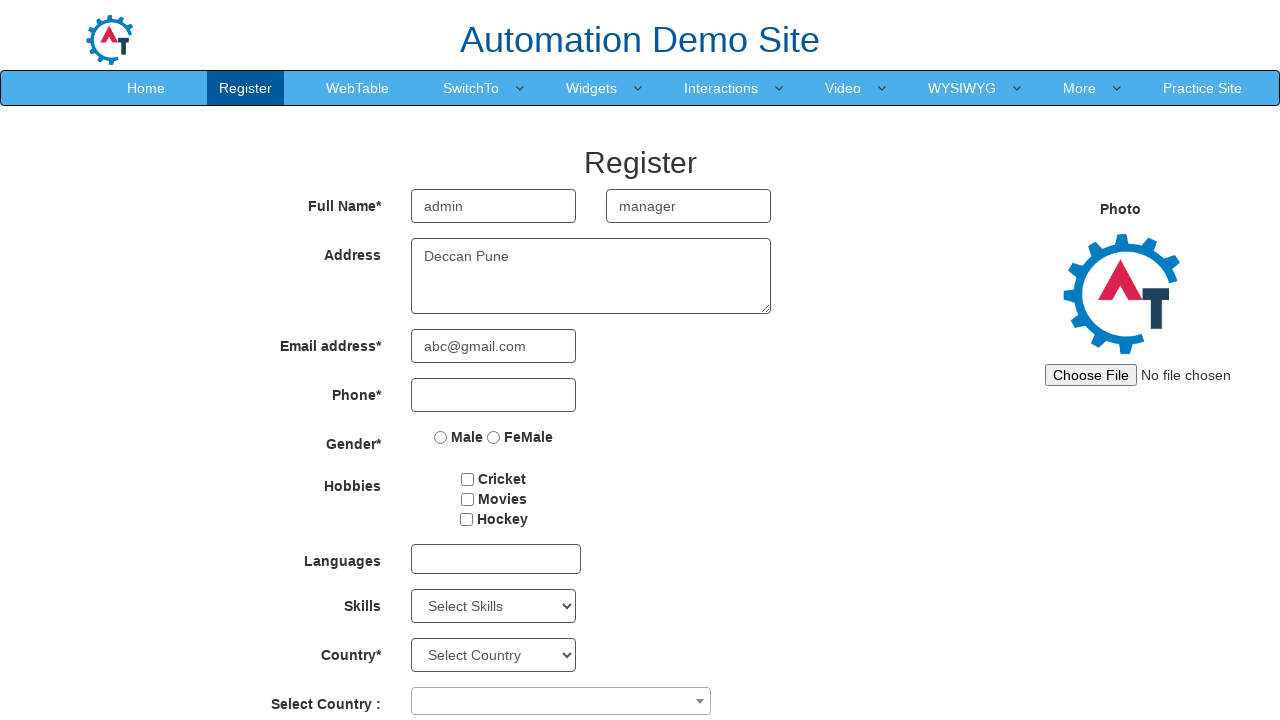

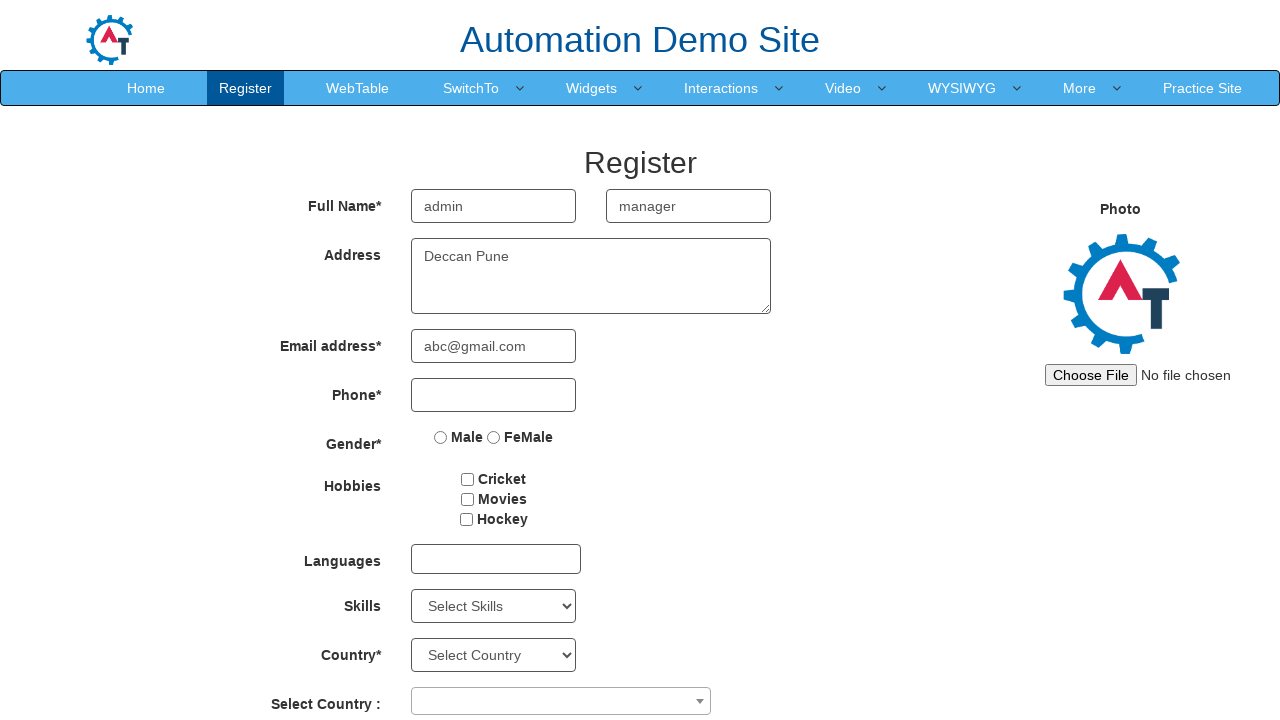